Tests drag and drop functionality on jQuery UI demo page by dragging elements to different positions and performing offset-based drags

Starting URL: http://jqueryui.com/resources/demos/draggable/scroll.html

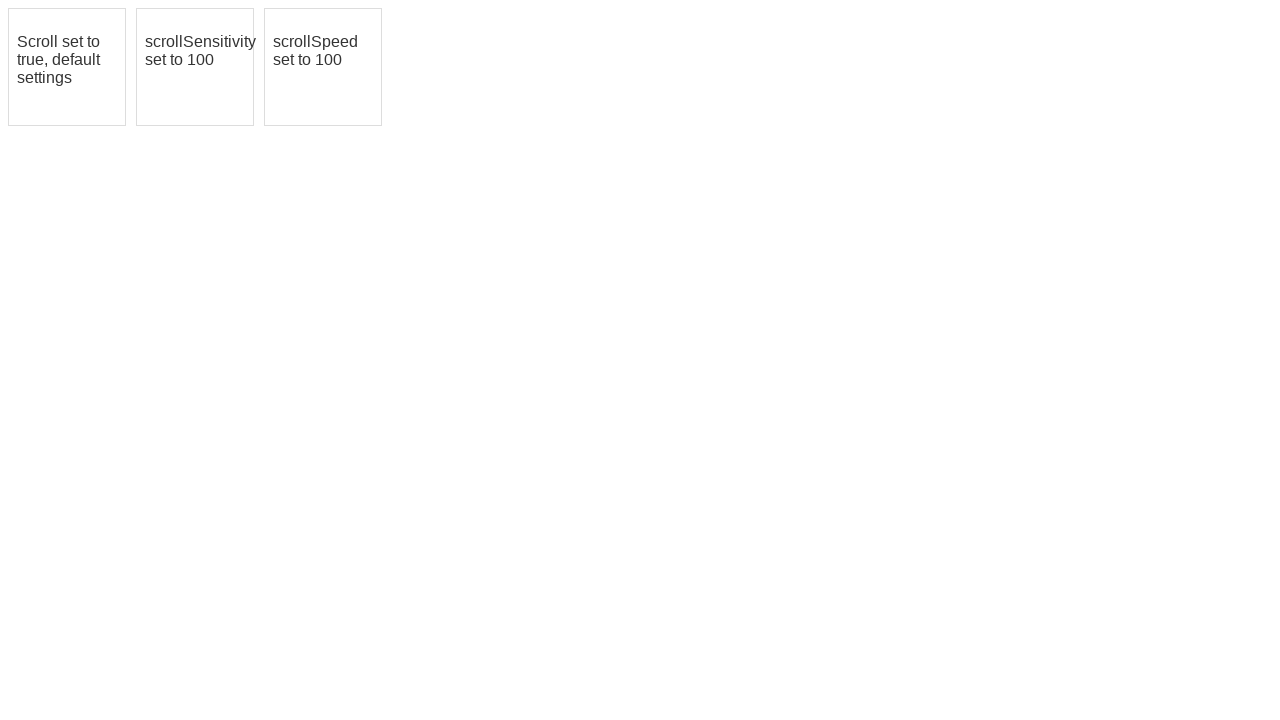

Located first draggable element (#draggable)
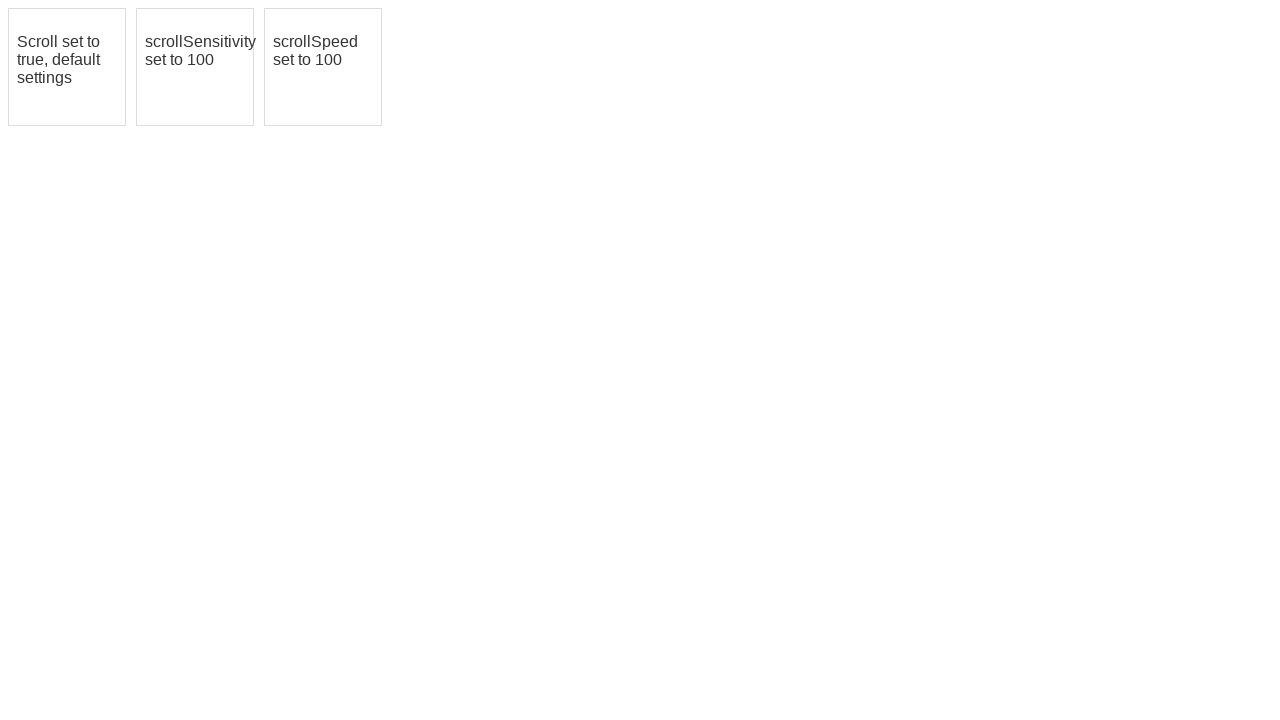

Located second draggable element (#draggable2)
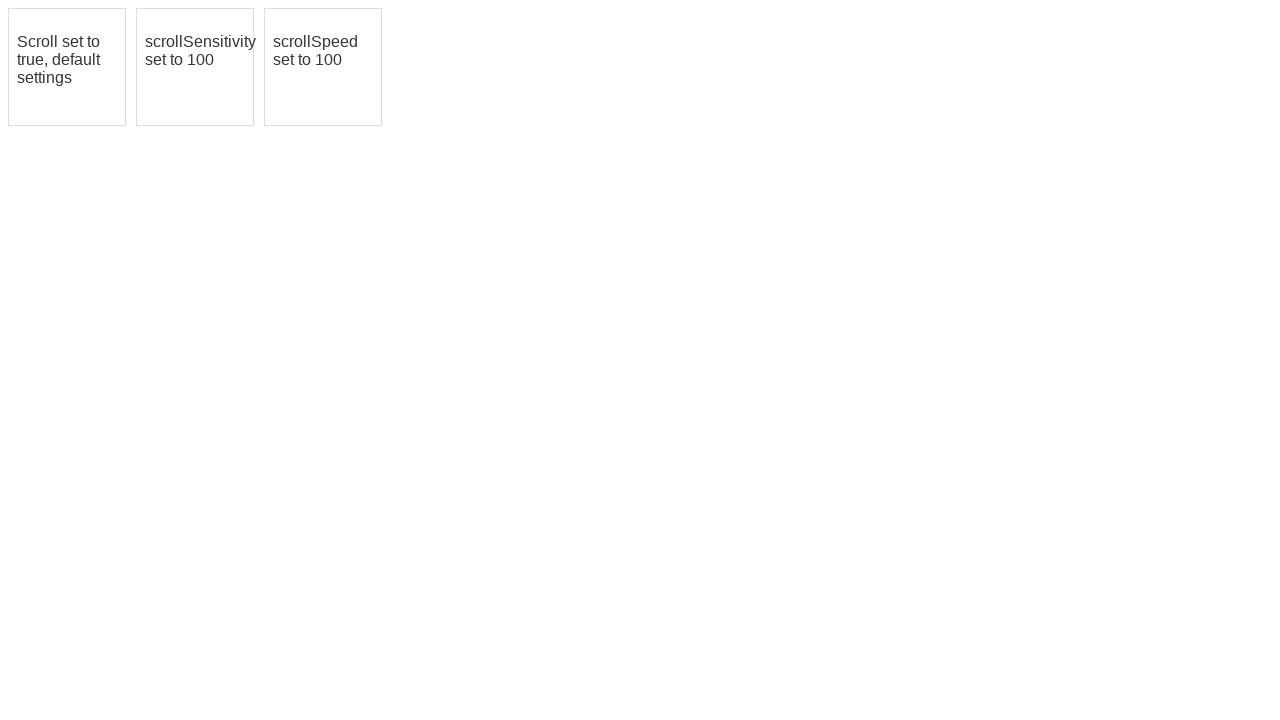

Located third draggable element (#draggable3)
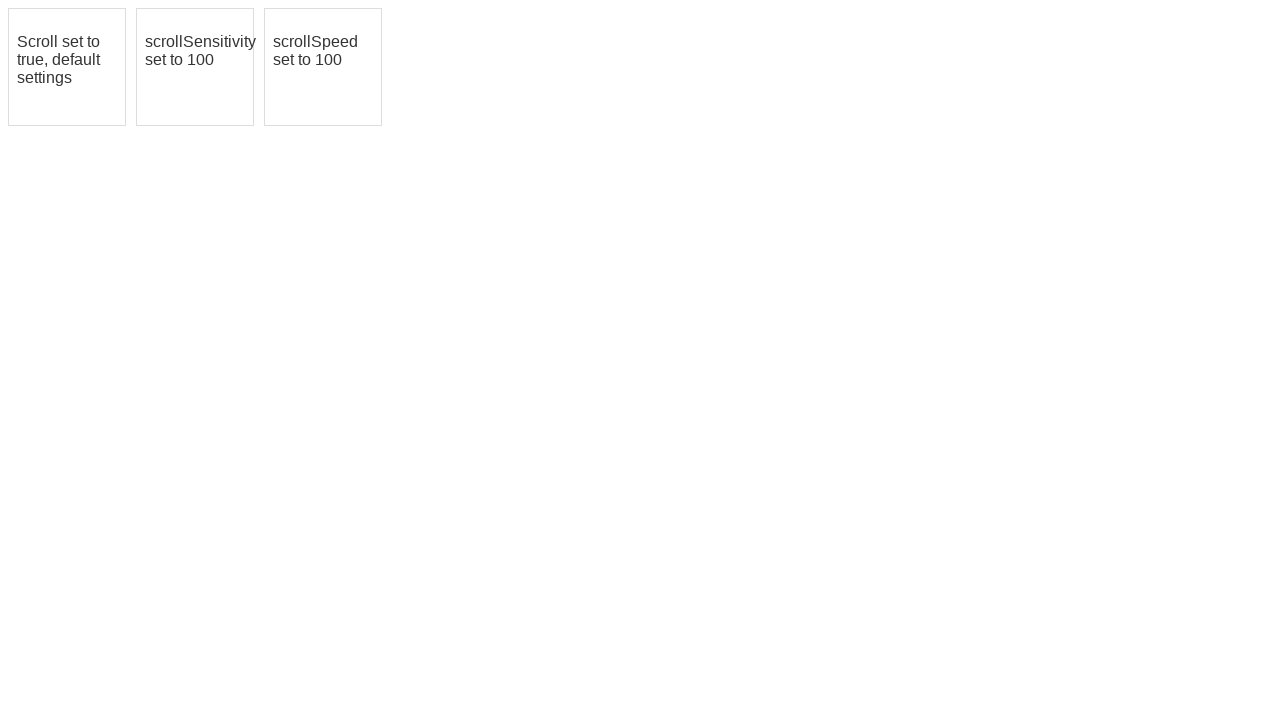

Dragged first element to second element's position at (195, 67)
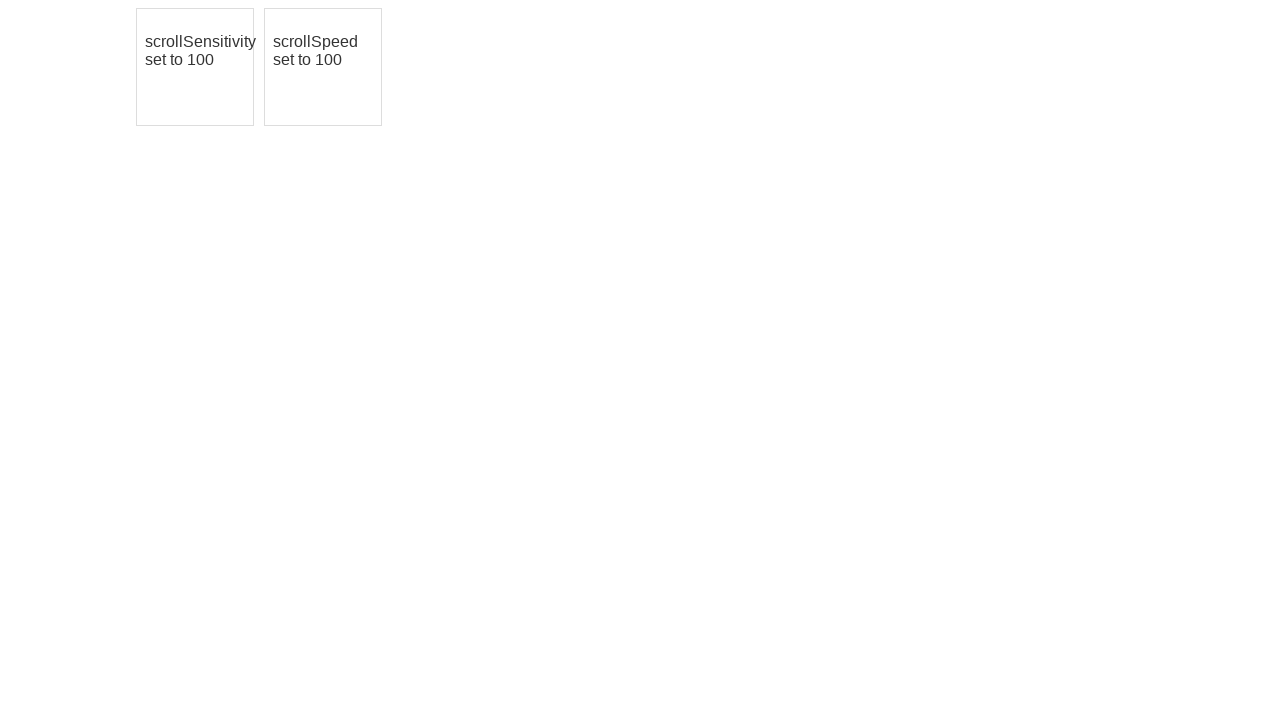

Moved mouse to center of third draggable element (iteration 1) at (323, 67)
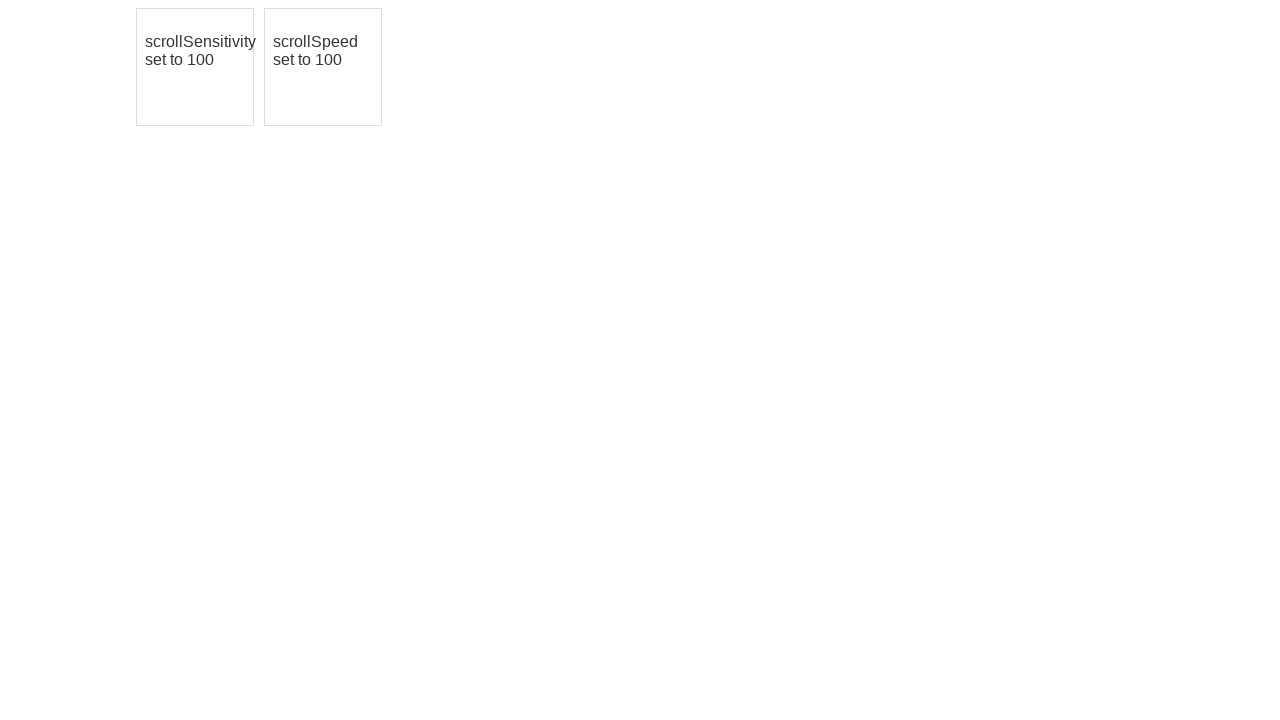

Pressed down mouse button on third draggable element (iteration 1) at (323, 67)
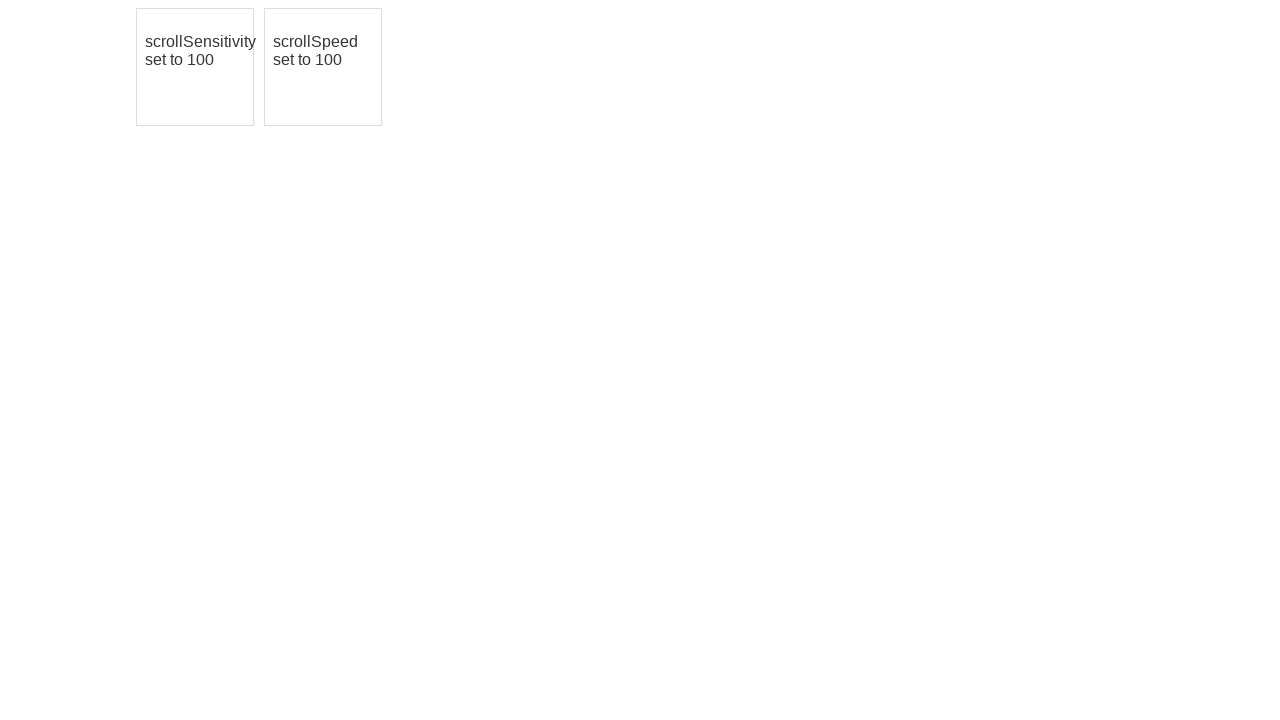

Dragged element 10 pixels right and 10 pixels down (iteration 1) at (333, 77)
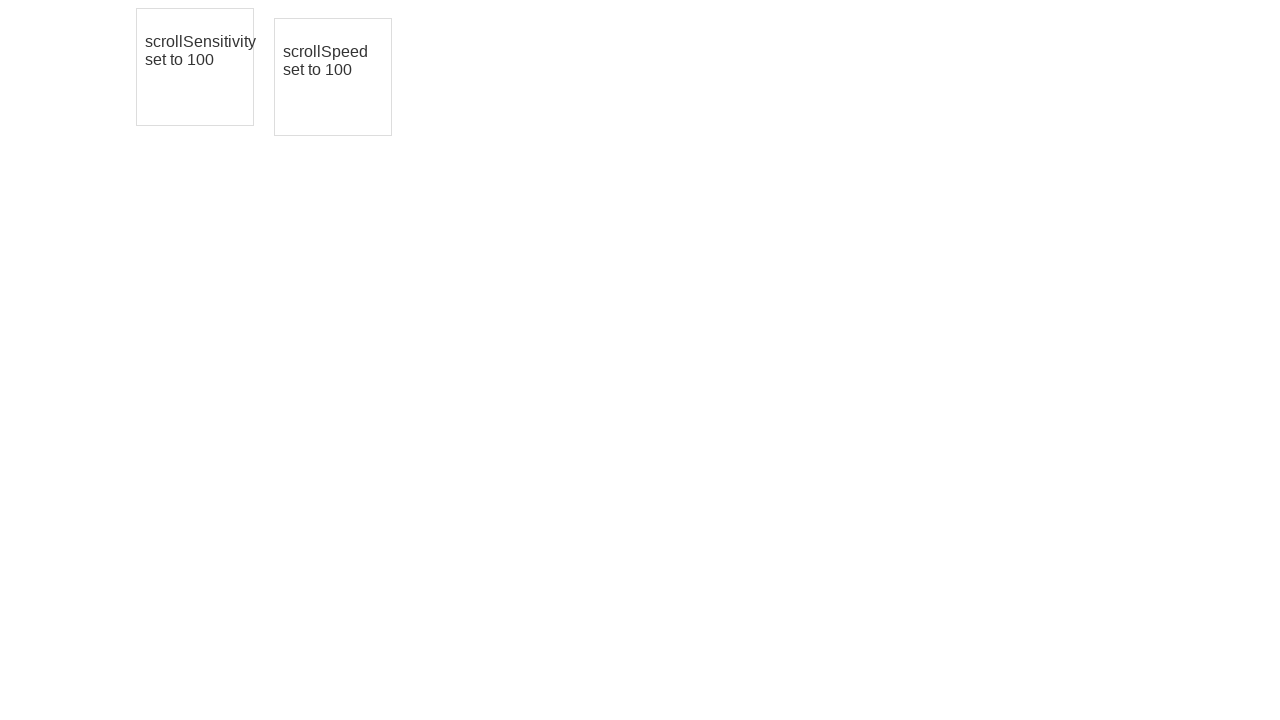

Released mouse button to complete drag action (iteration 1) at (333, 77)
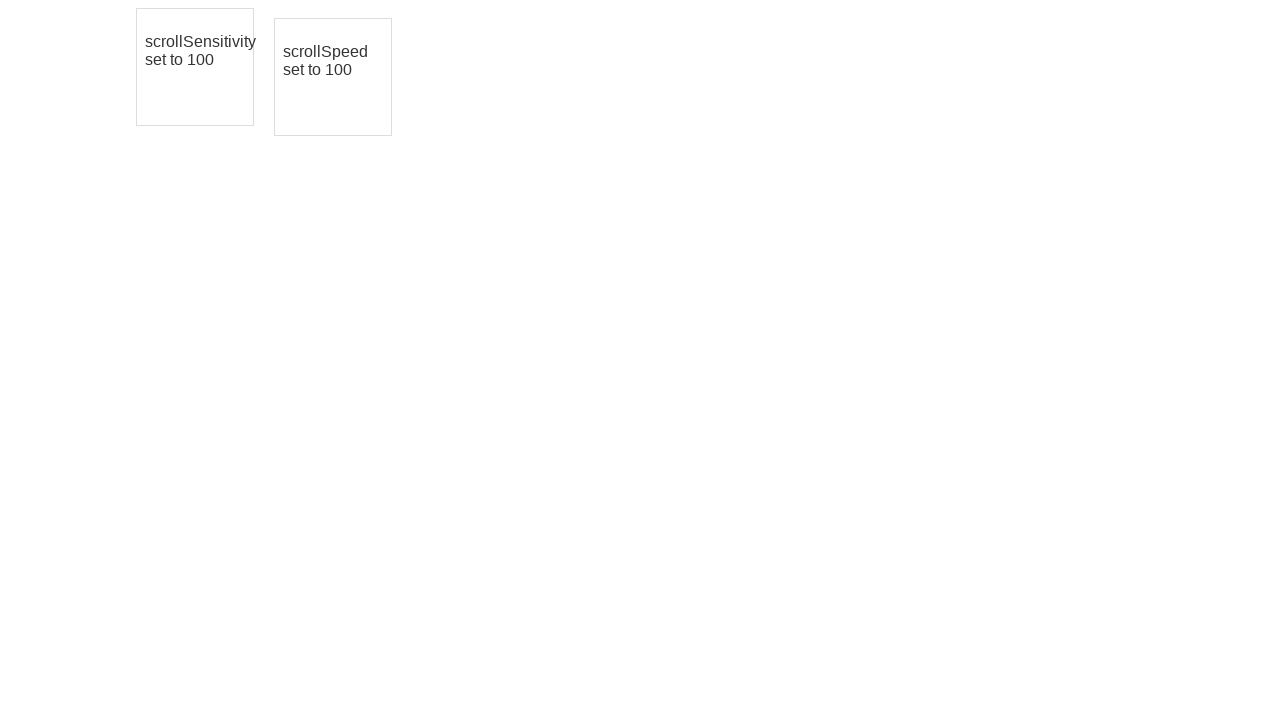

Moved mouse to center of third draggable element (iteration 2) at (333, 77)
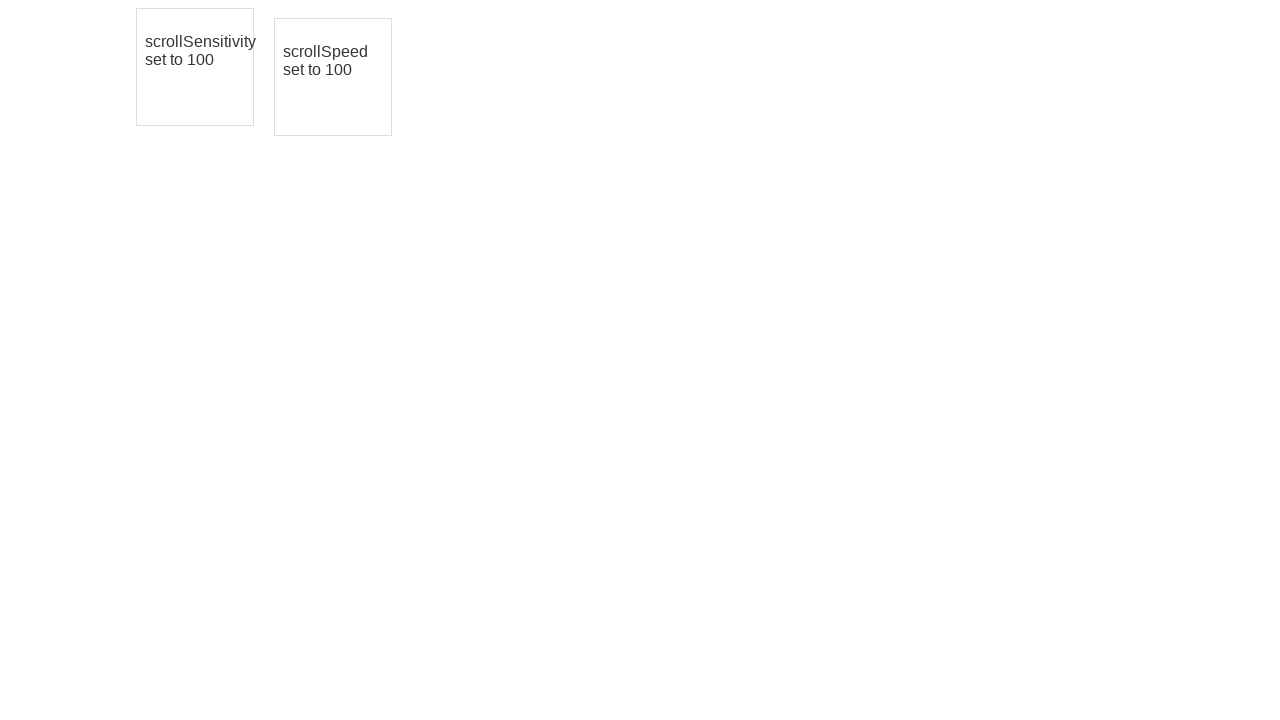

Pressed down mouse button on third draggable element (iteration 2) at (333, 77)
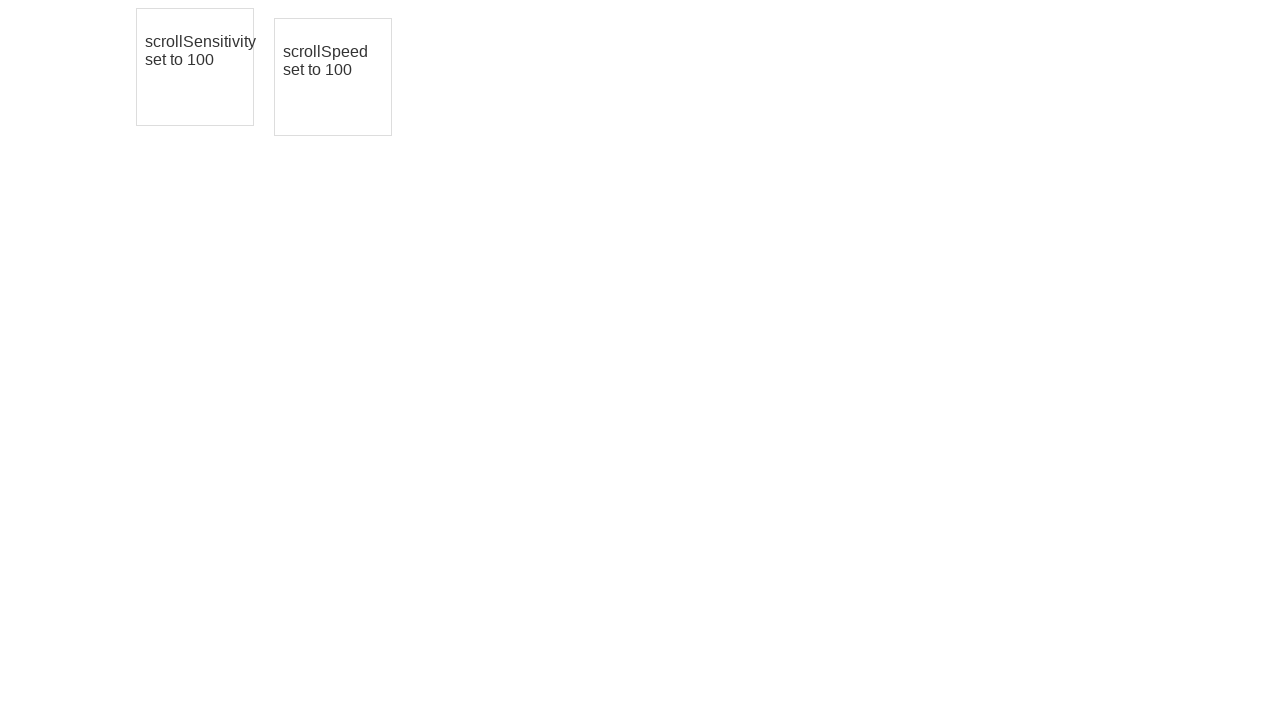

Dragged element 10 pixels right and 10 pixels down (iteration 2) at (343, 87)
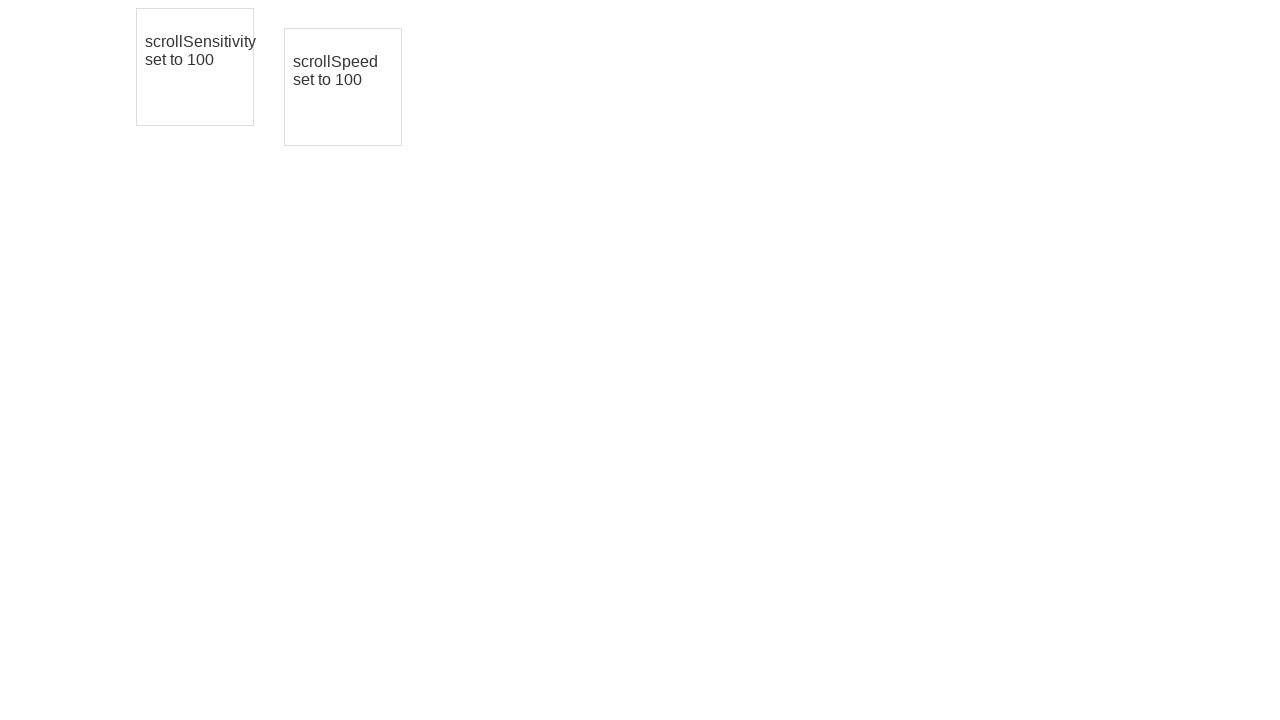

Released mouse button to complete drag action (iteration 2) at (343, 87)
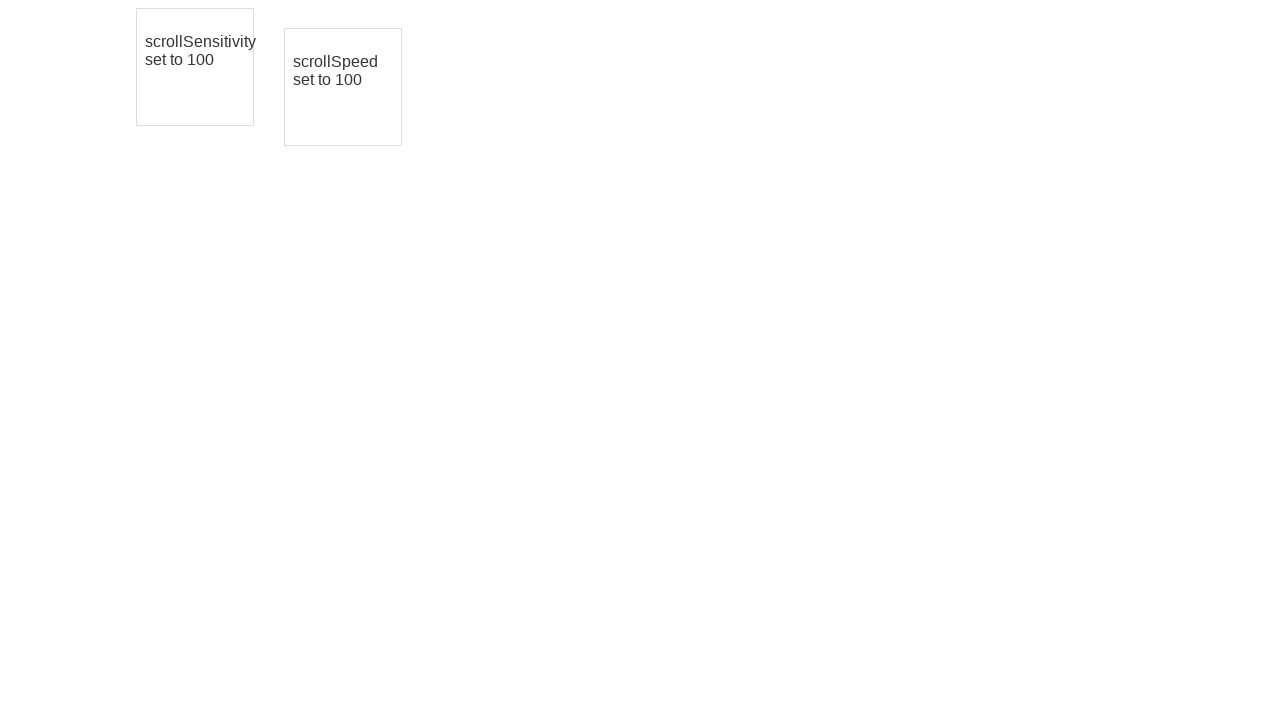

Moved mouse to center of third draggable element (iteration 3) at (343, 87)
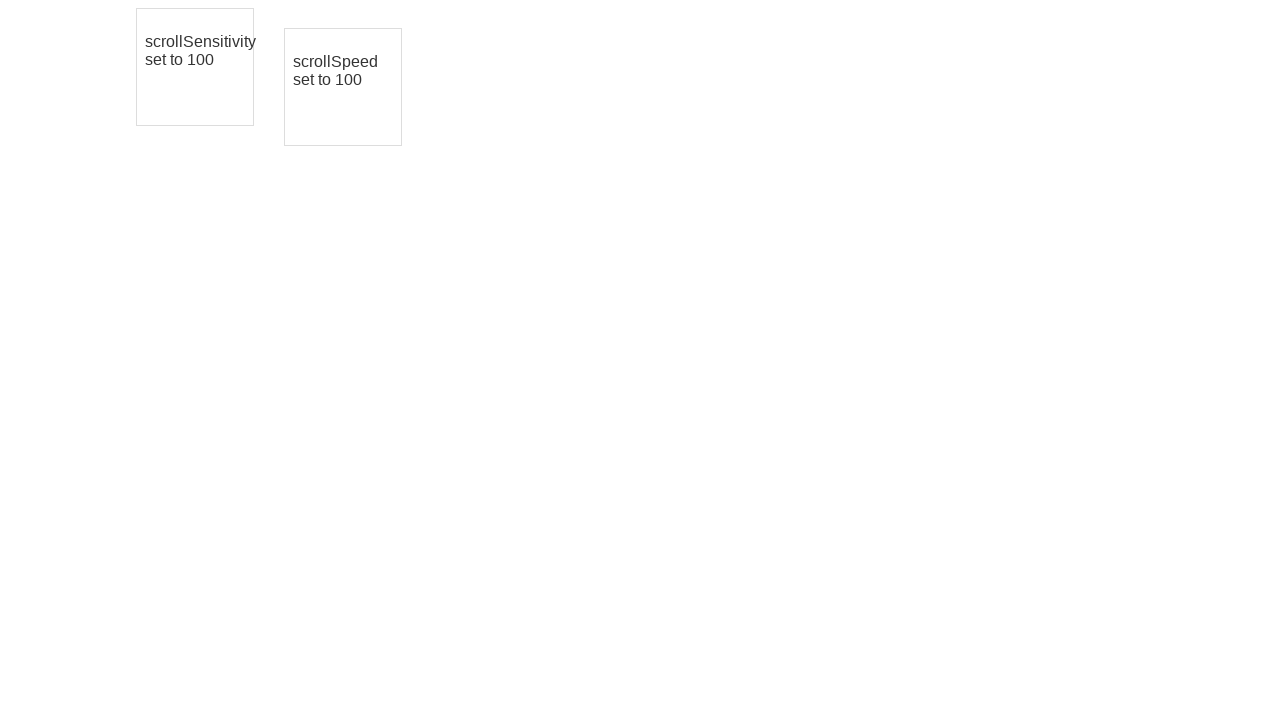

Pressed down mouse button on third draggable element (iteration 3) at (343, 87)
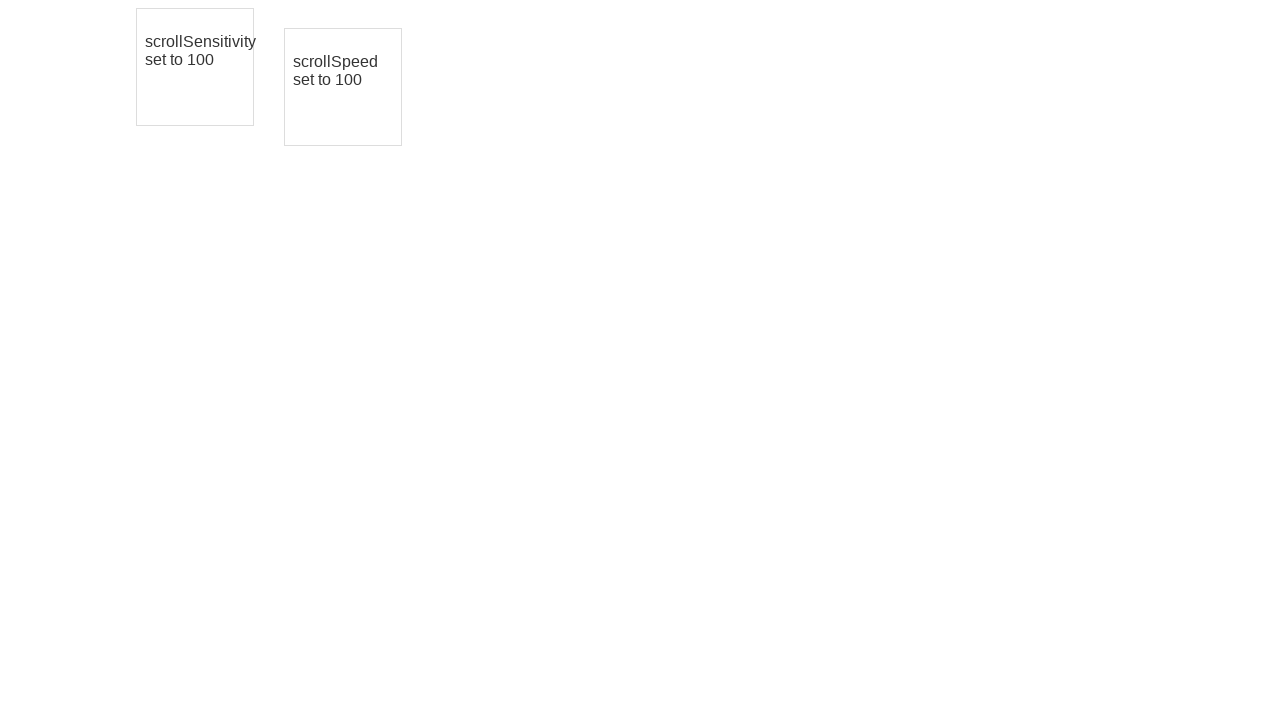

Dragged element 10 pixels right and 10 pixels down (iteration 3) at (353, 97)
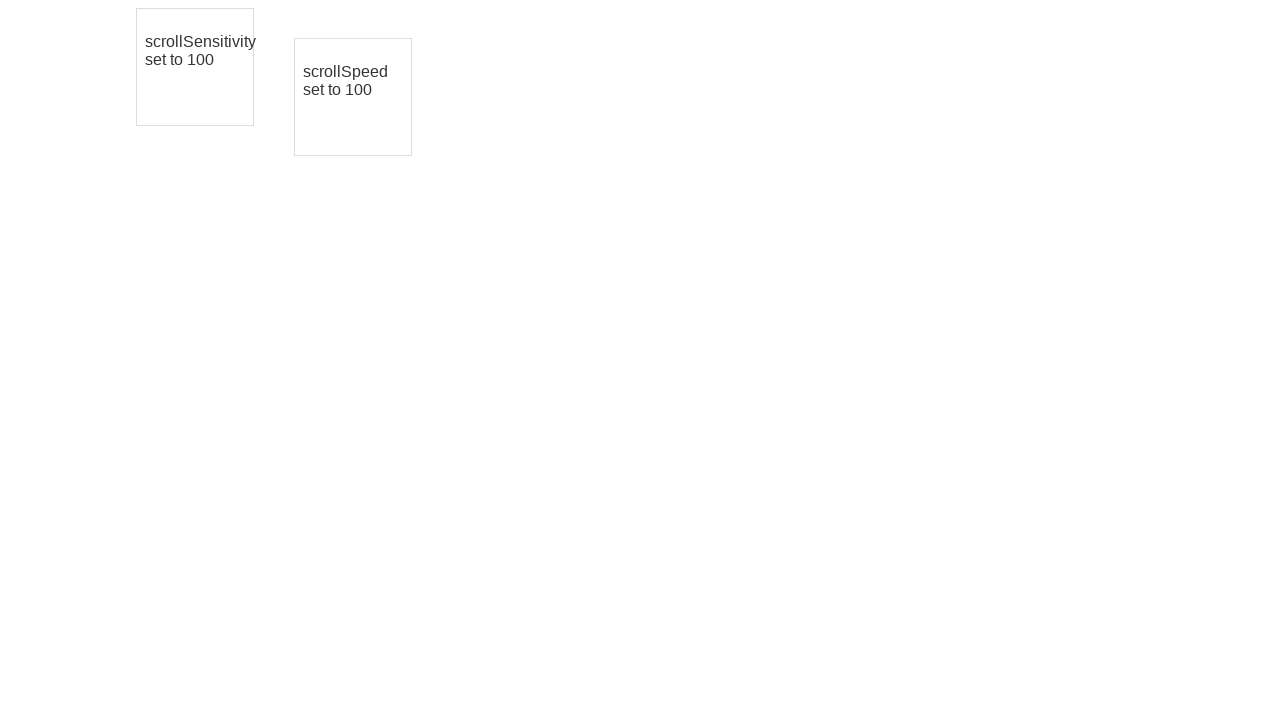

Released mouse button to complete drag action (iteration 3) at (353, 97)
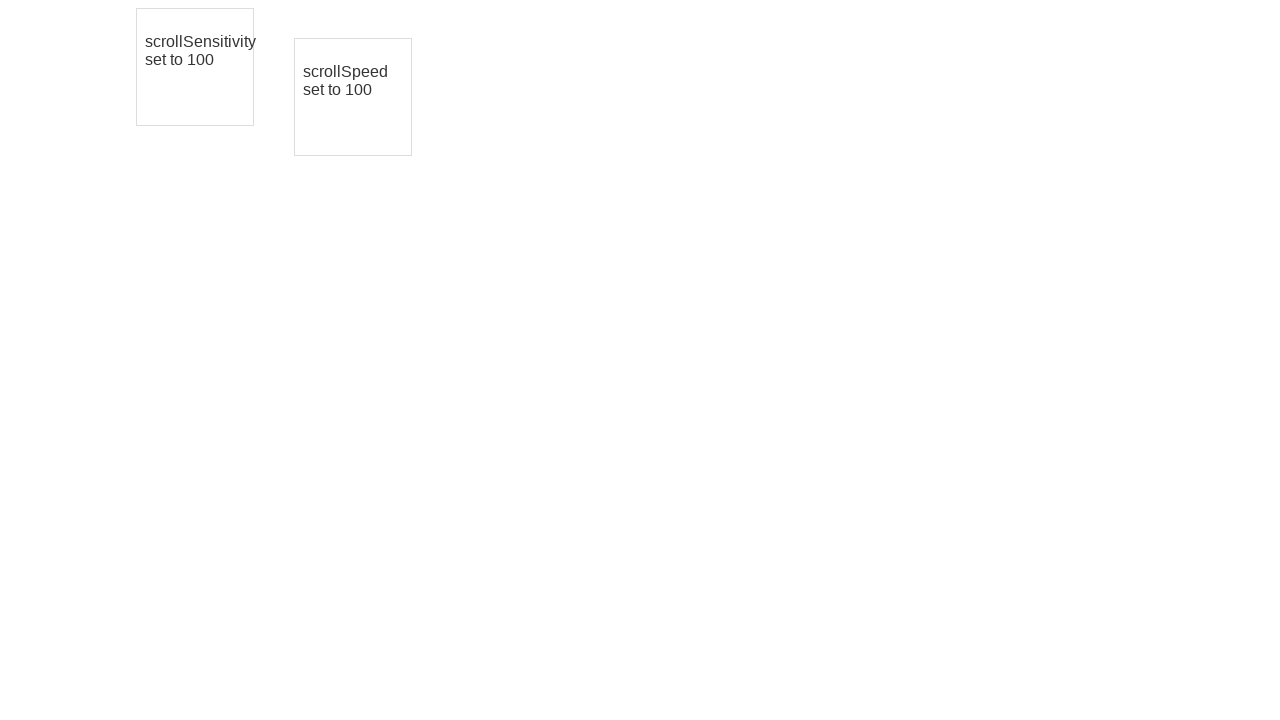

Moved mouse to center of third draggable element (iteration 4) at (353, 97)
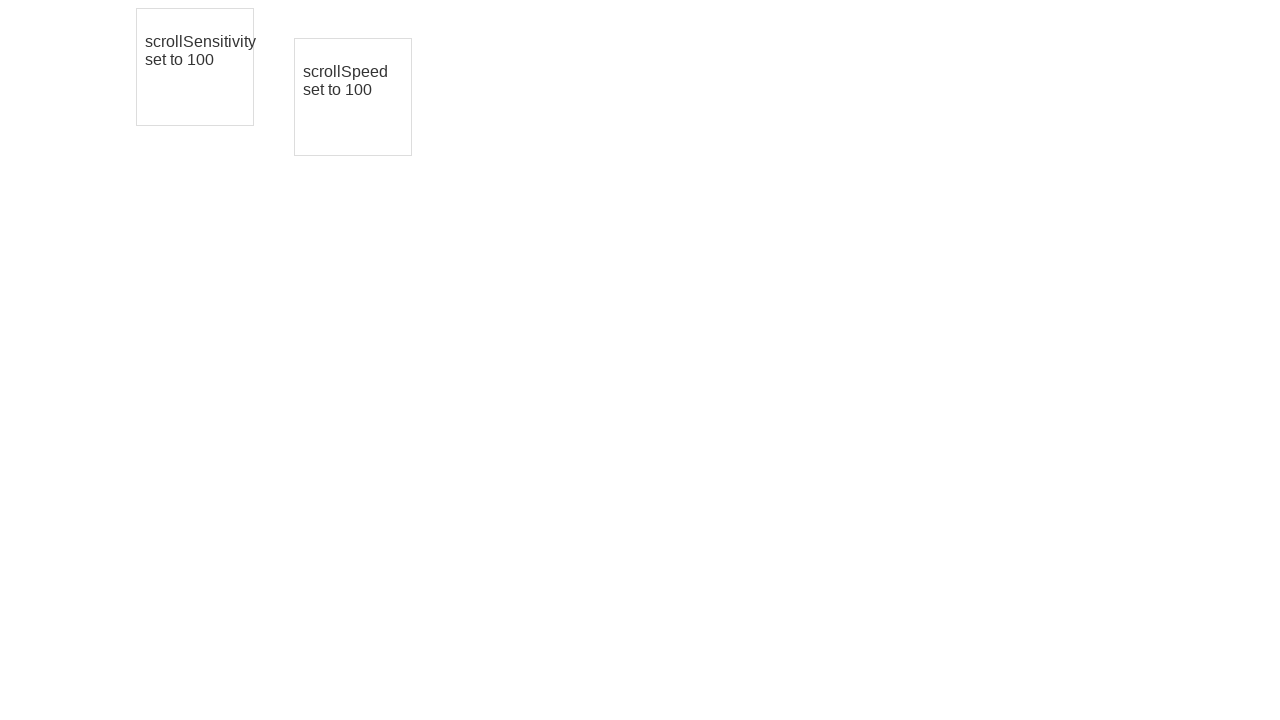

Pressed down mouse button on third draggable element (iteration 4) at (353, 97)
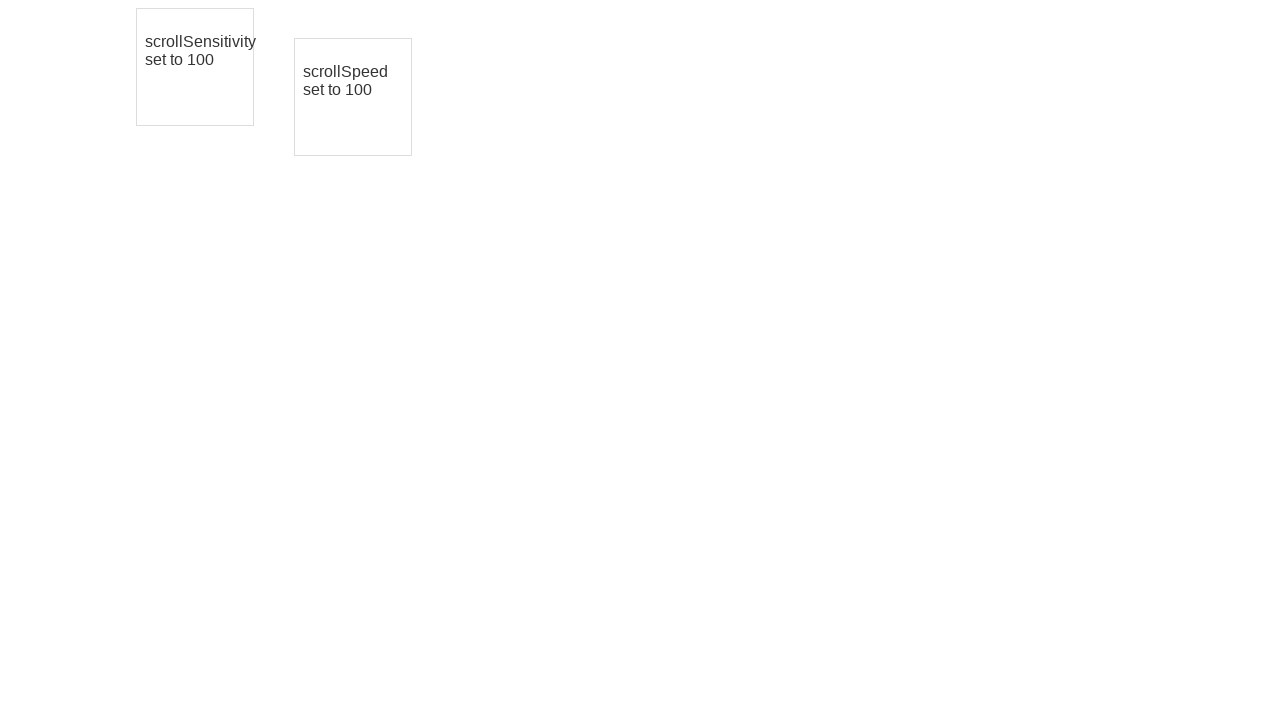

Dragged element 10 pixels right and 10 pixels down (iteration 4) at (363, 107)
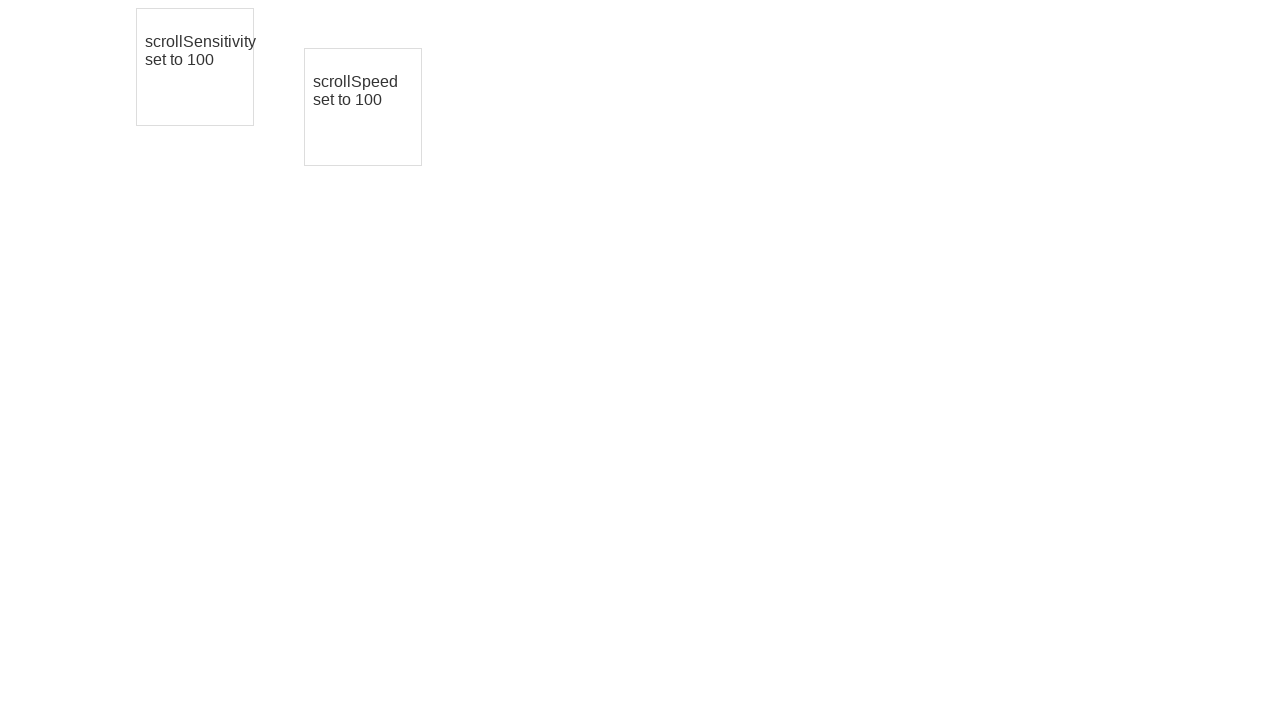

Released mouse button to complete drag action (iteration 4) at (363, 107)
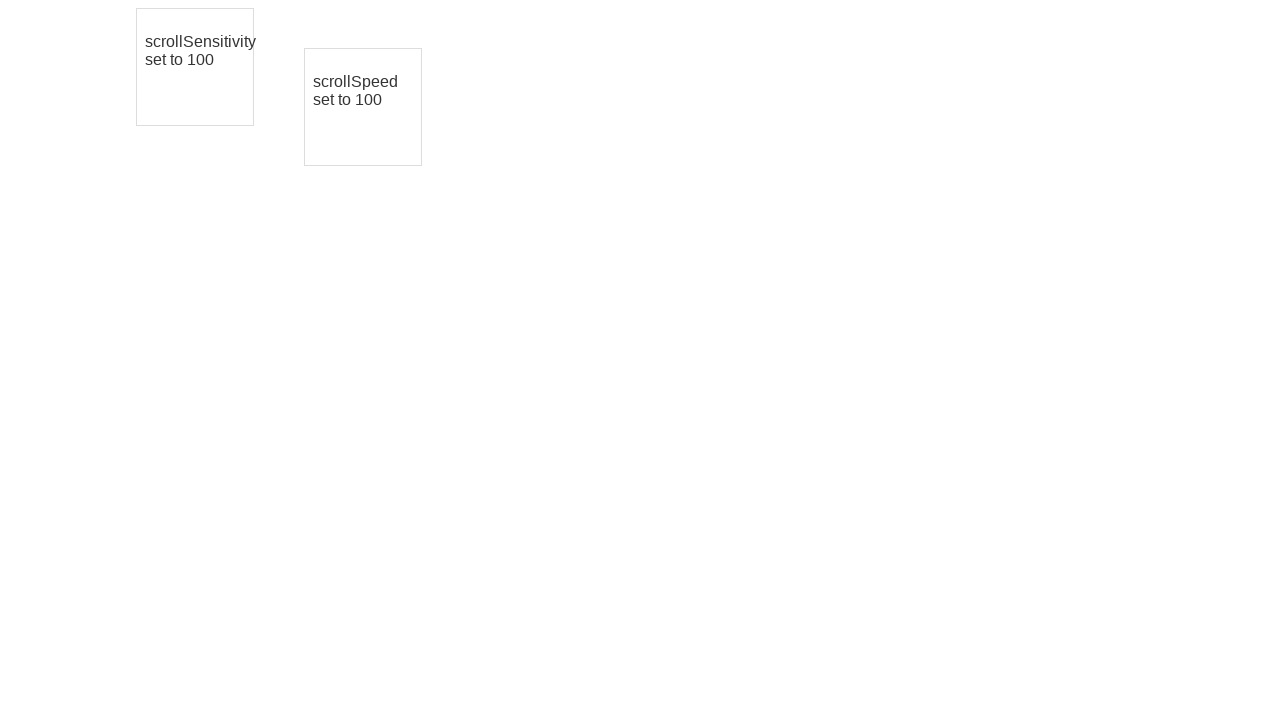

Moved mouse to center of third draggable element (iteration 5) at (363, 107)
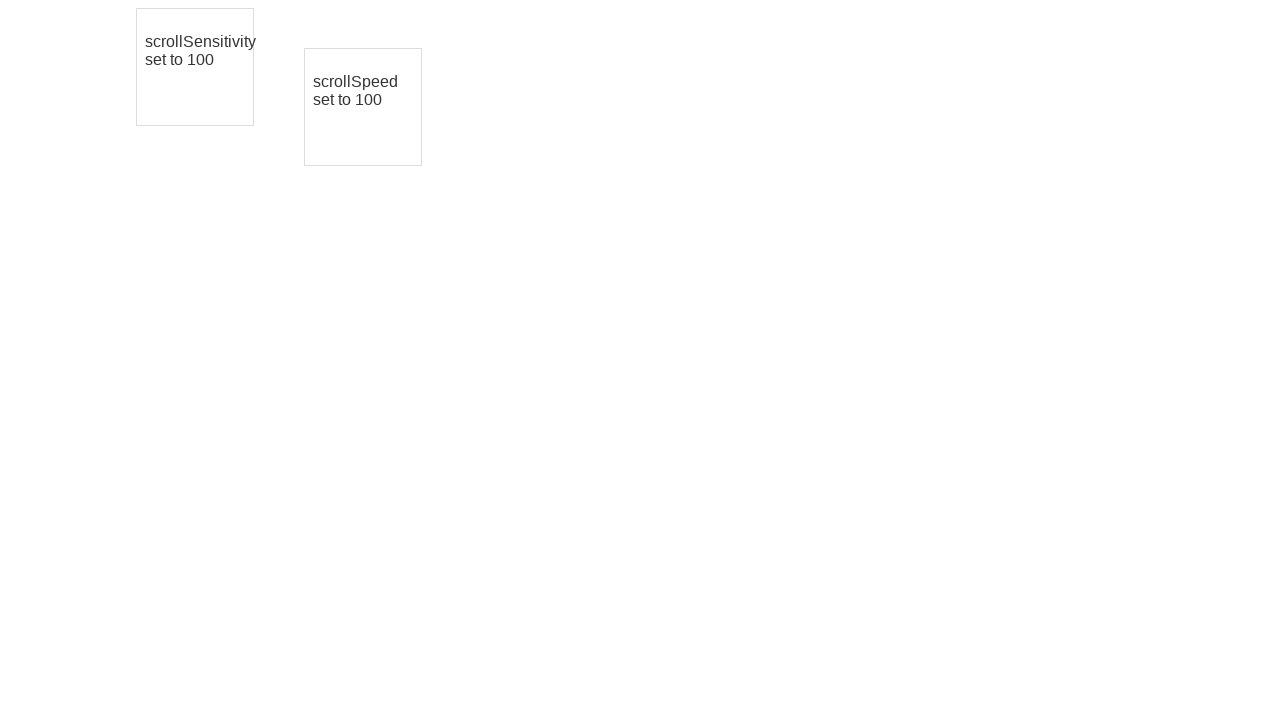

Pressed down mouse button on third draggable element (iteration 5) at (363, 107)
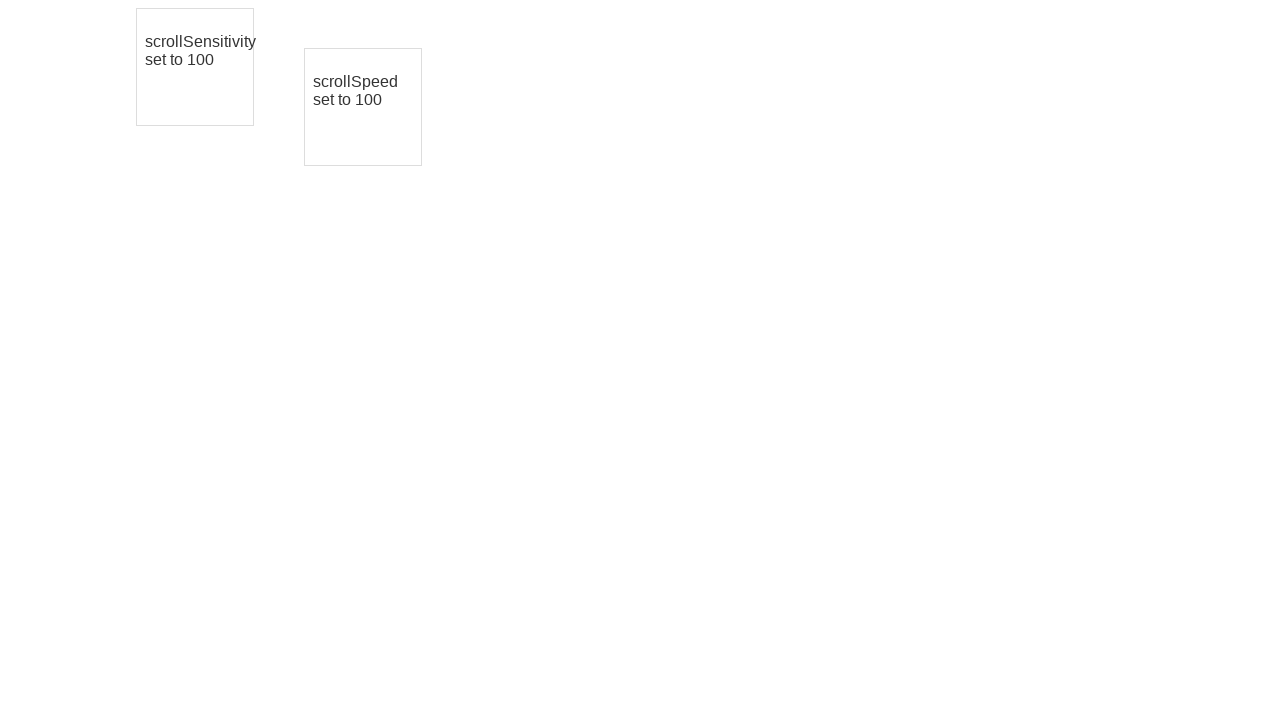

Dragged element 10 pixels right and 10 pixels down (iteration 5) at (373, 117)
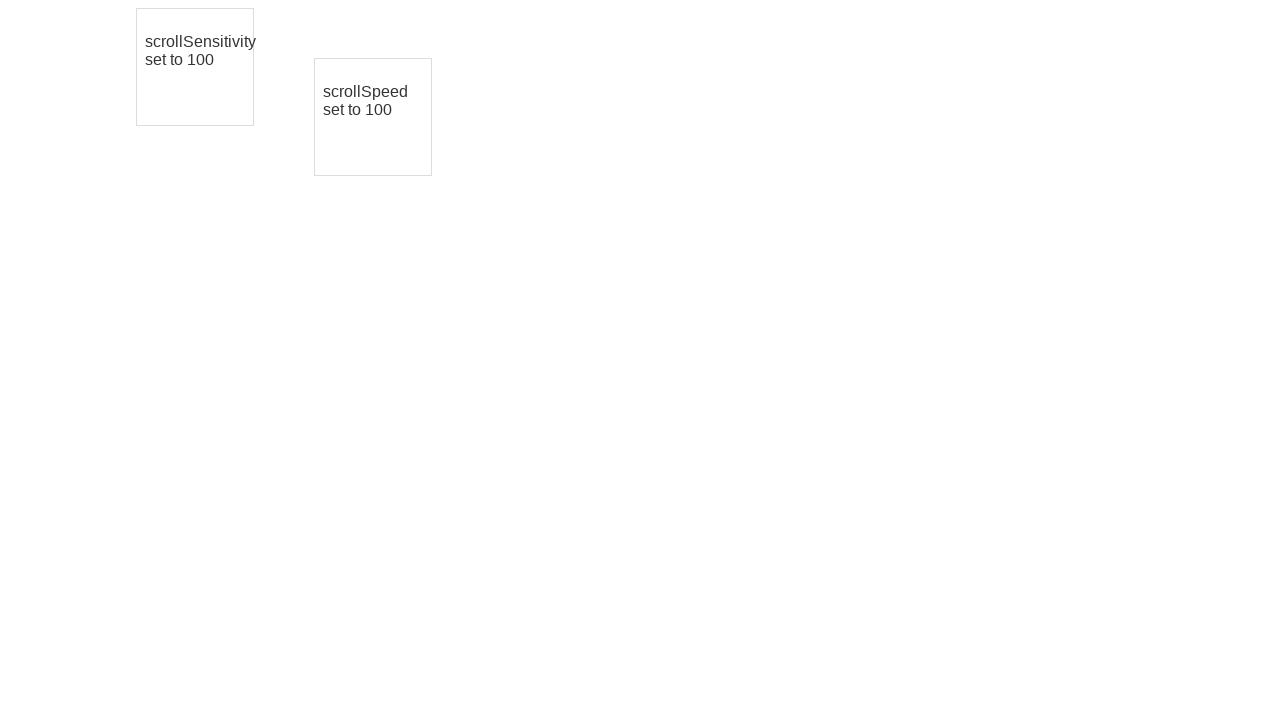

Released mouse button to complete drag action (iteration 5) at (373, 117)
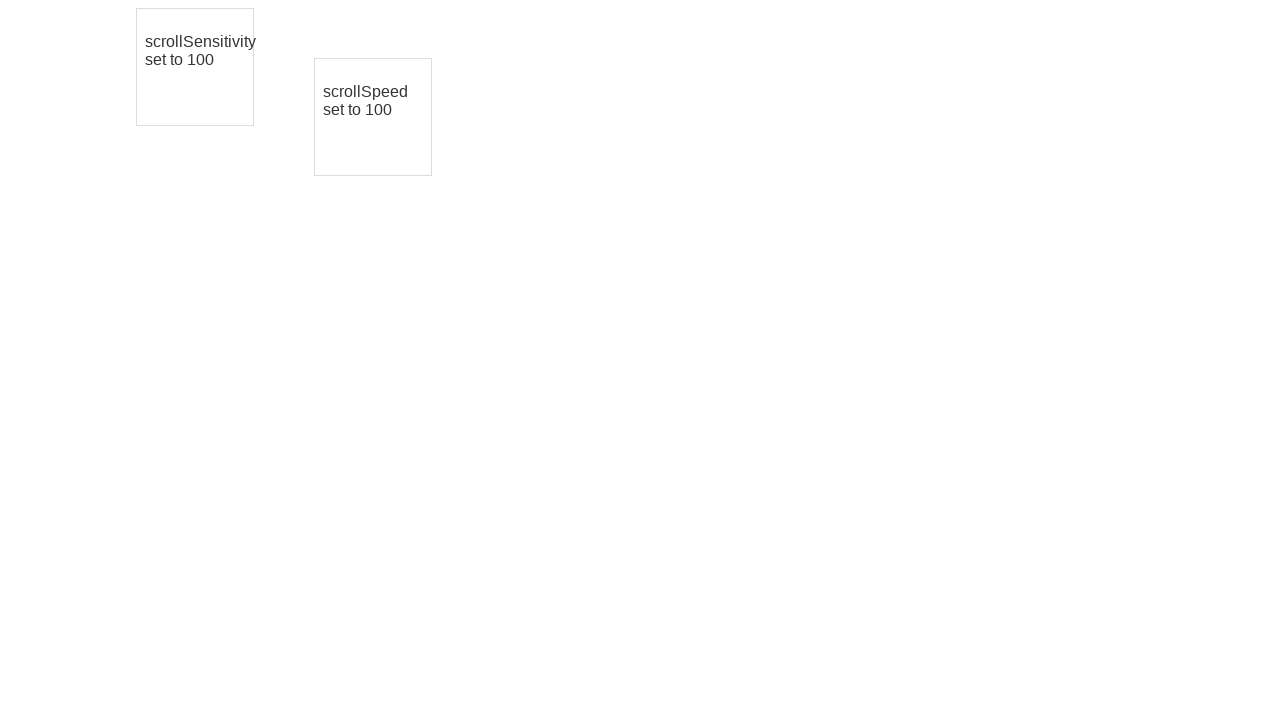

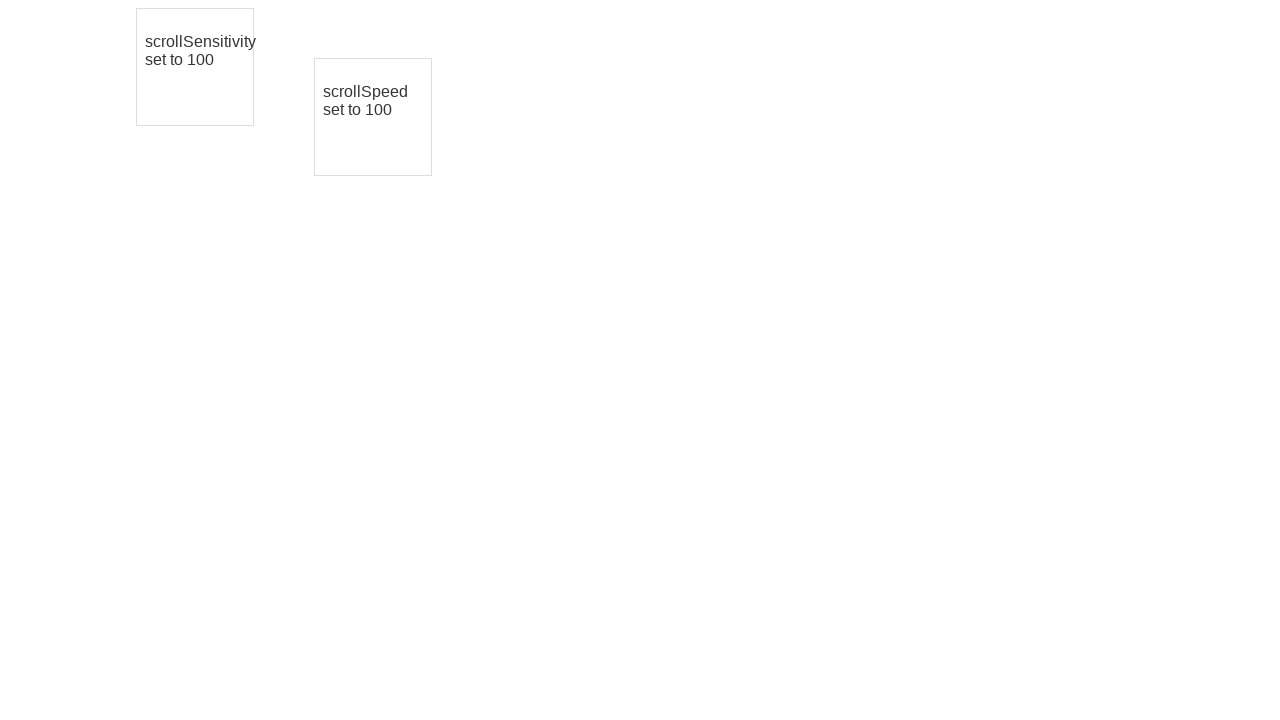